Tests a slow calculator application by setting a delay, entering two numbers, performing addition, and waiting for the result

Starting URL: https://bonigarcia.dev/selenium-webdriver-java/slow-calculator.html

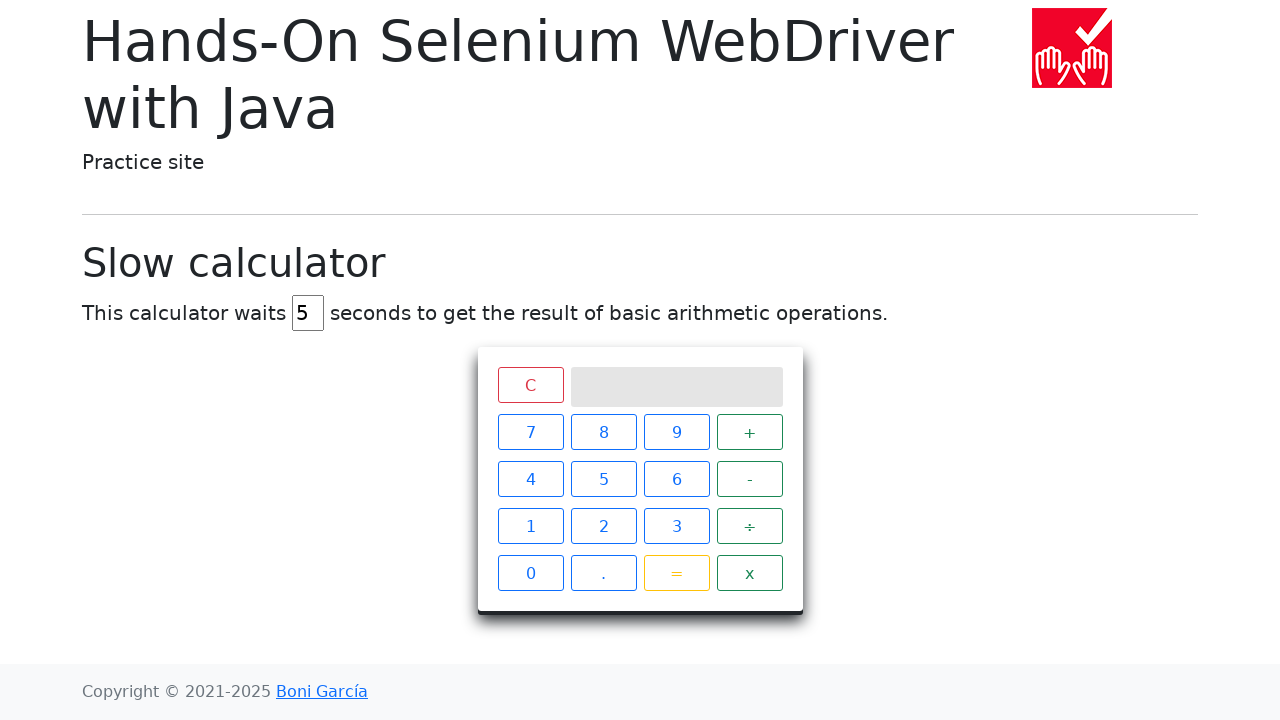

Navigated to slow calculator application
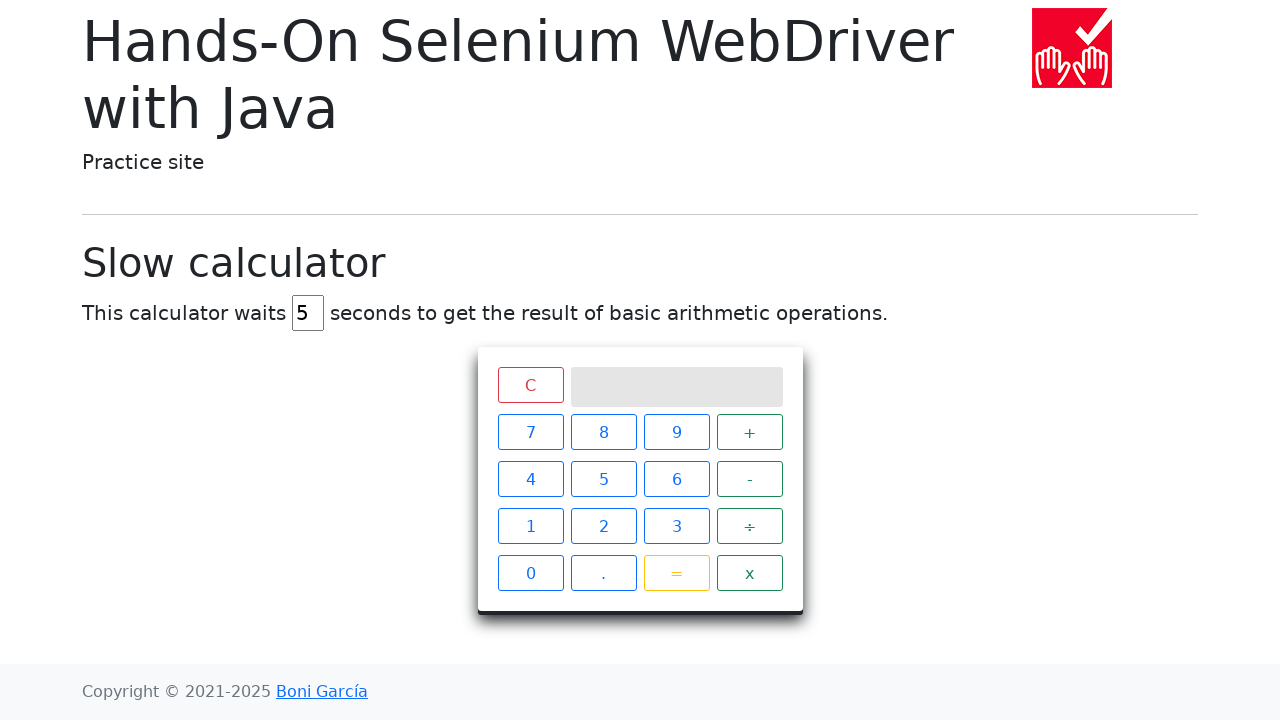

Cleared delay input field on #delay
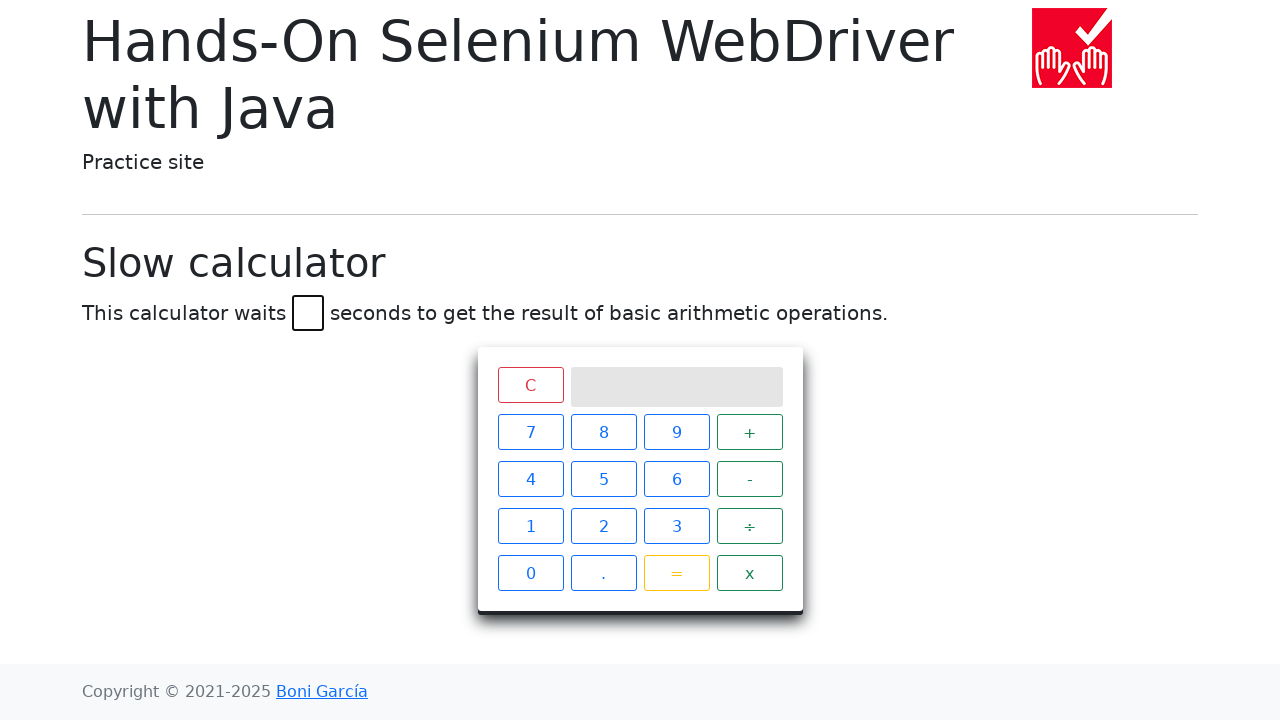

Set delay to 5 seconds on #delay
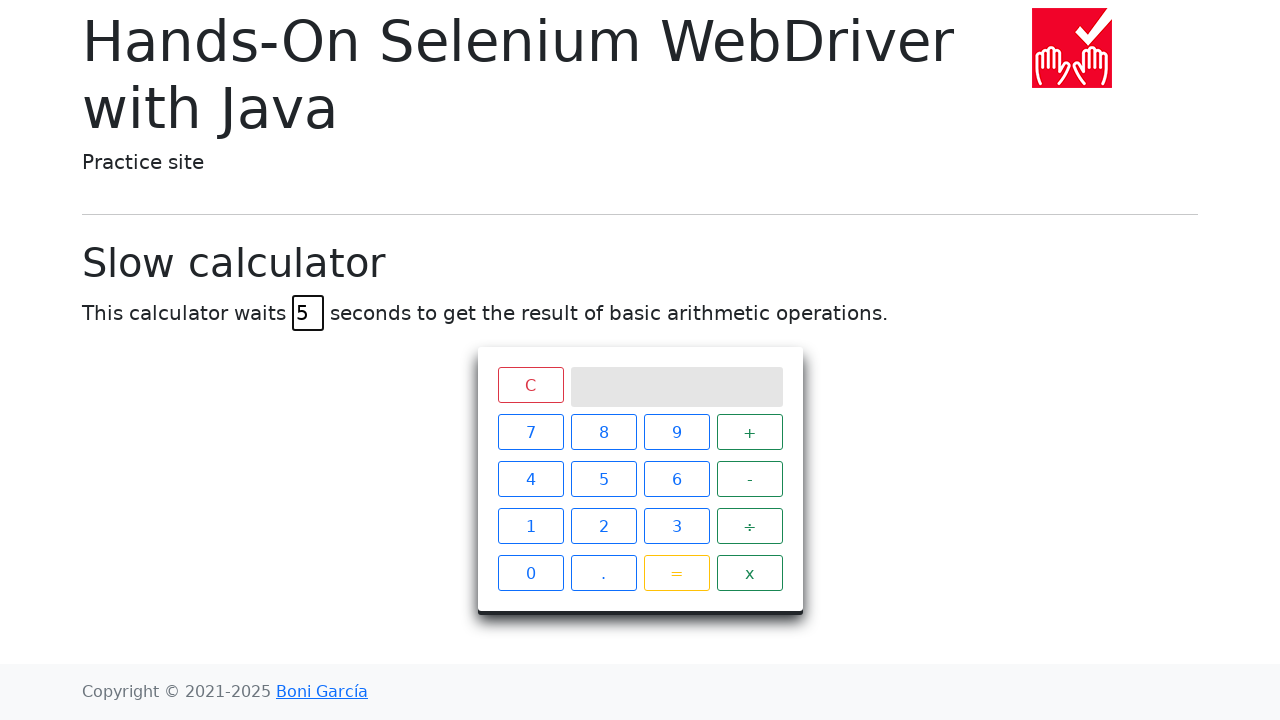

Clicked number 7 at (530, 432) on xpath=//span[text()='7']
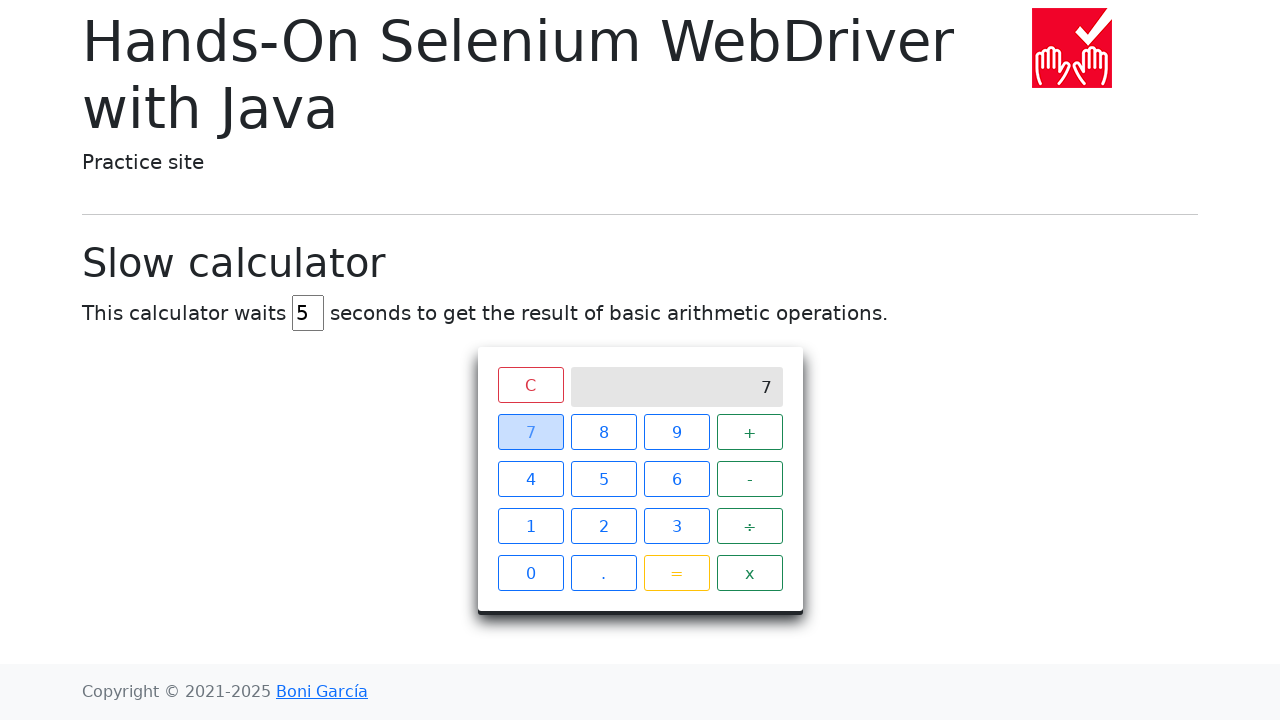

Clicked plus operator at (750, 432) on xpath=//span[text()='+']
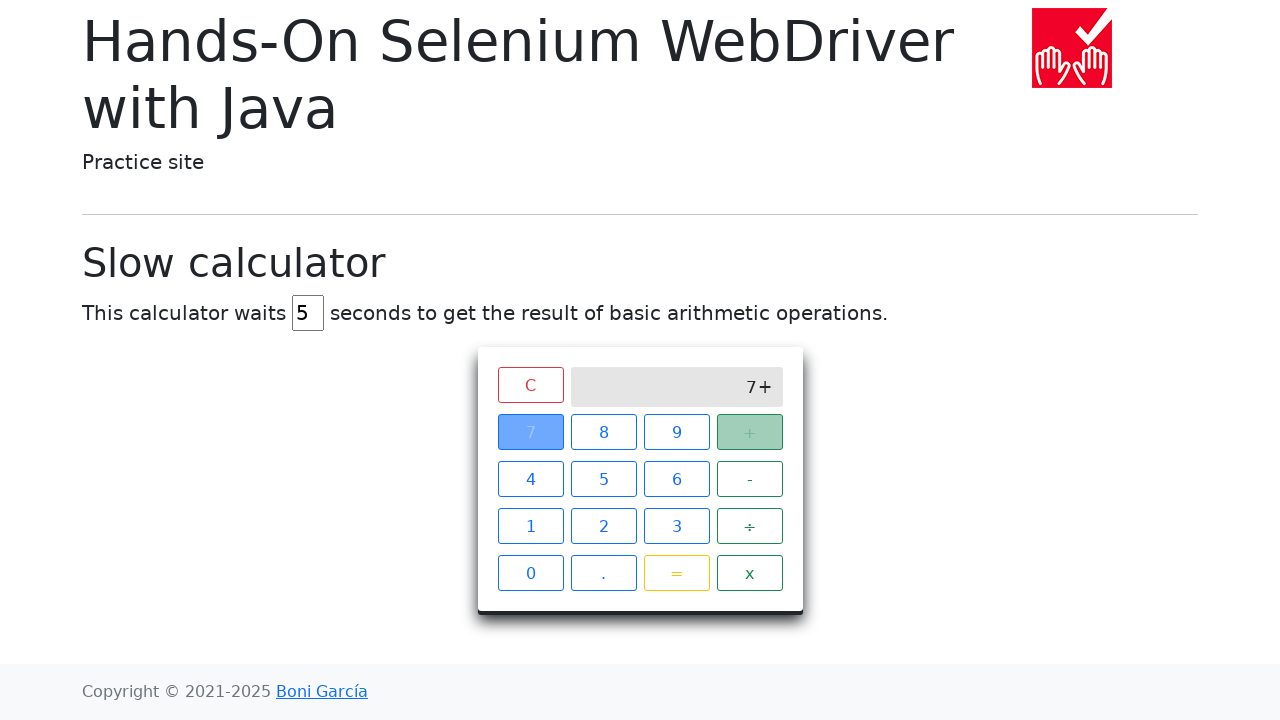

Clicked number 8 at (604, 432) on xpath=//span[text()='8']
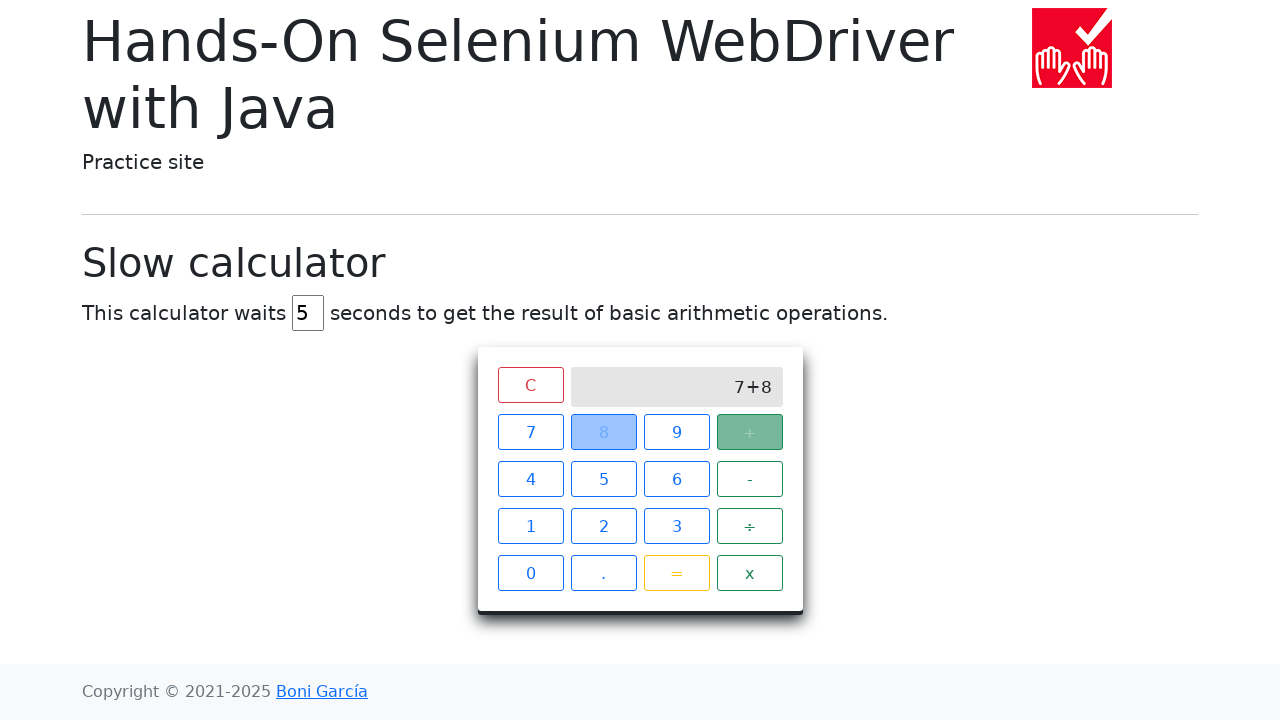

Clicked equals button to perform addition at (676, 573) on xpath=//span[text()='=']
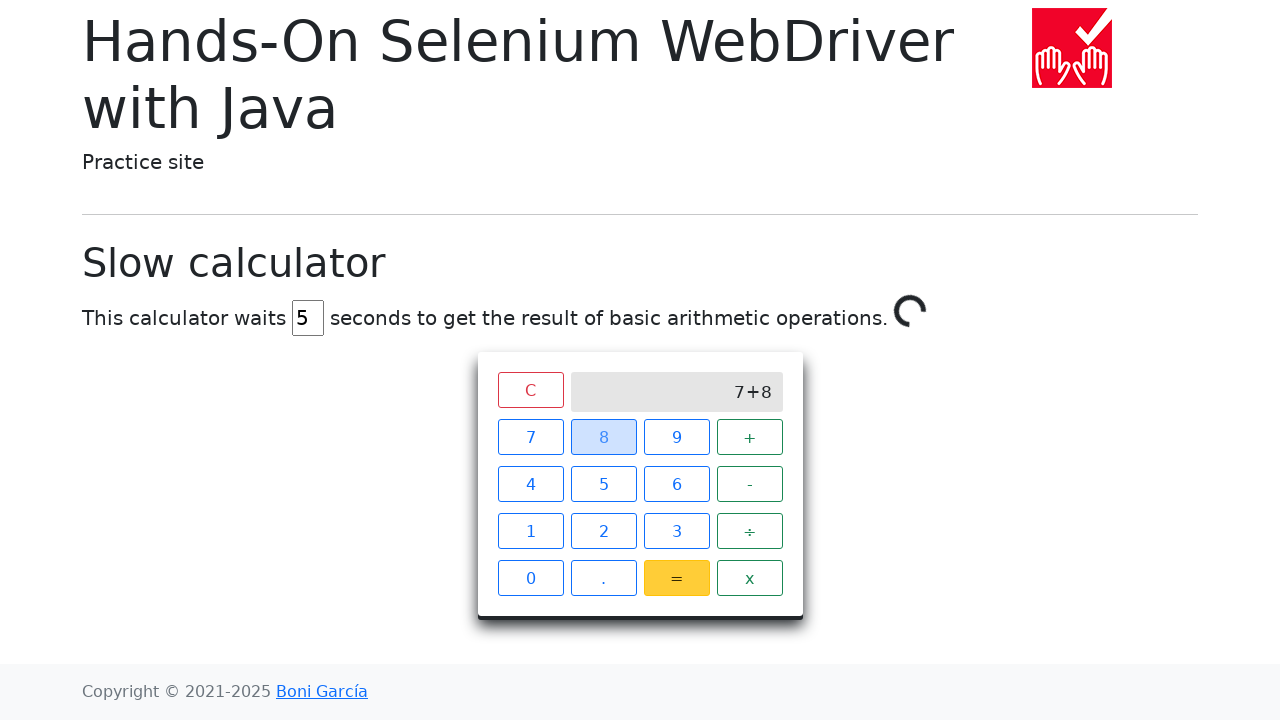

Result 15 appeared on calculator screen after 5-second delay
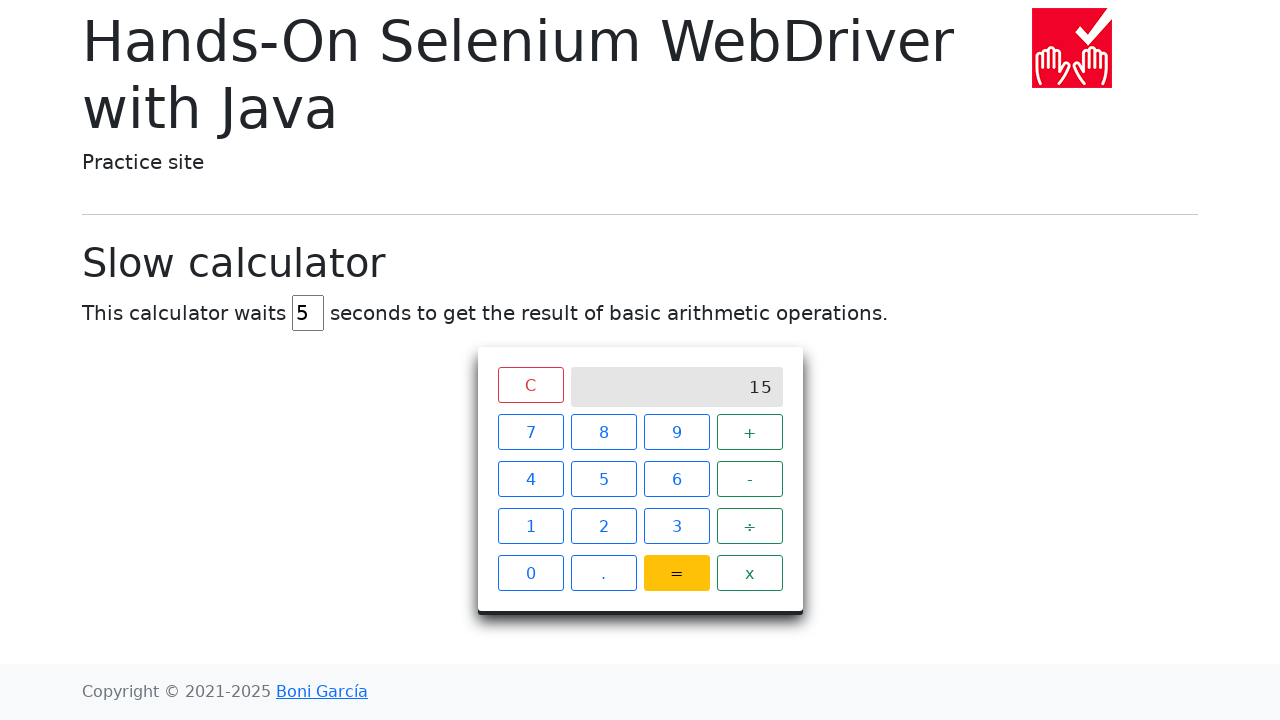

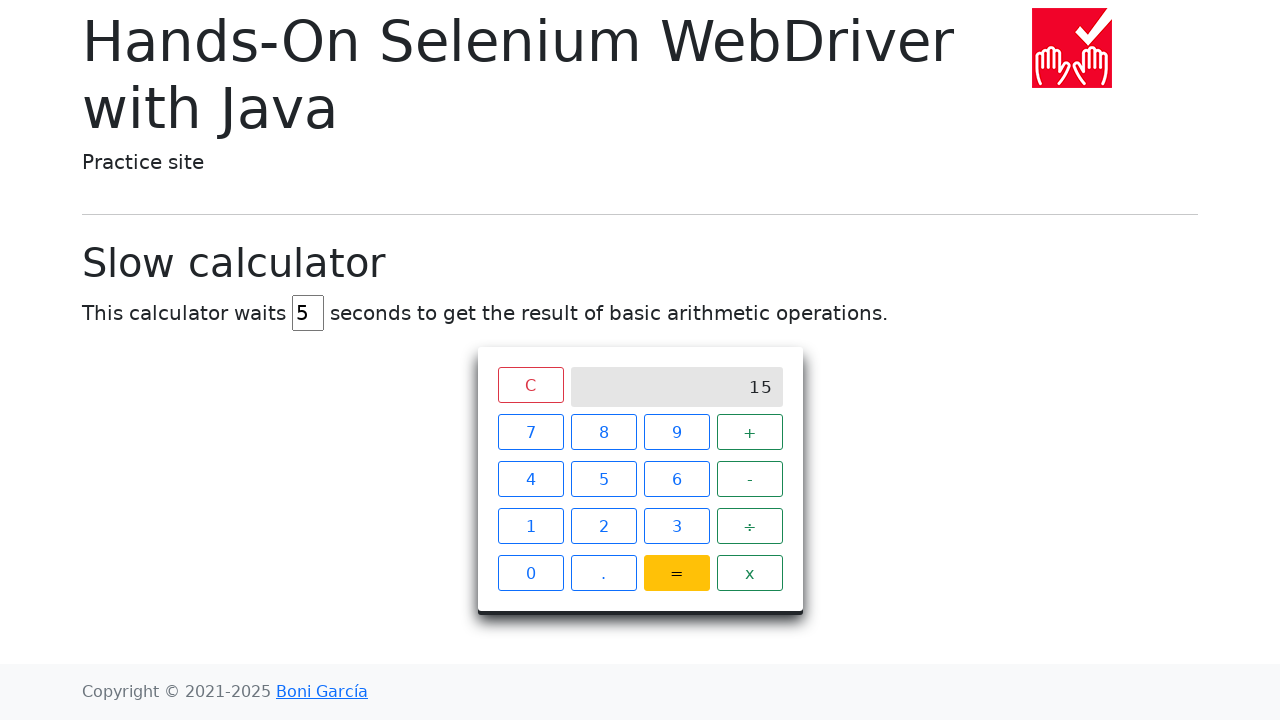